Tests adding items to cart on an e-commerce practice site by searching through products and clicking add to cart buttons for specific items (Cucumber and Brocolli)

Starting URL: https://rahulshettyacademy.com/seleniumPractise/

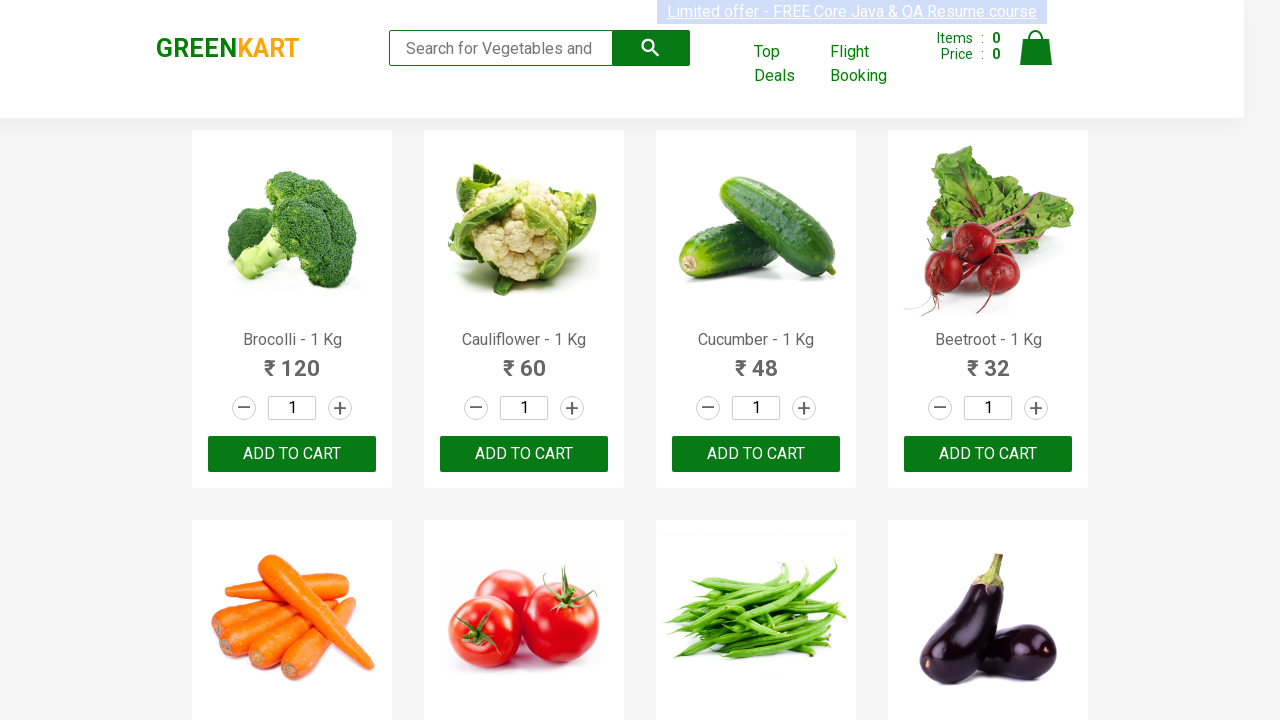

Waited for product names to load
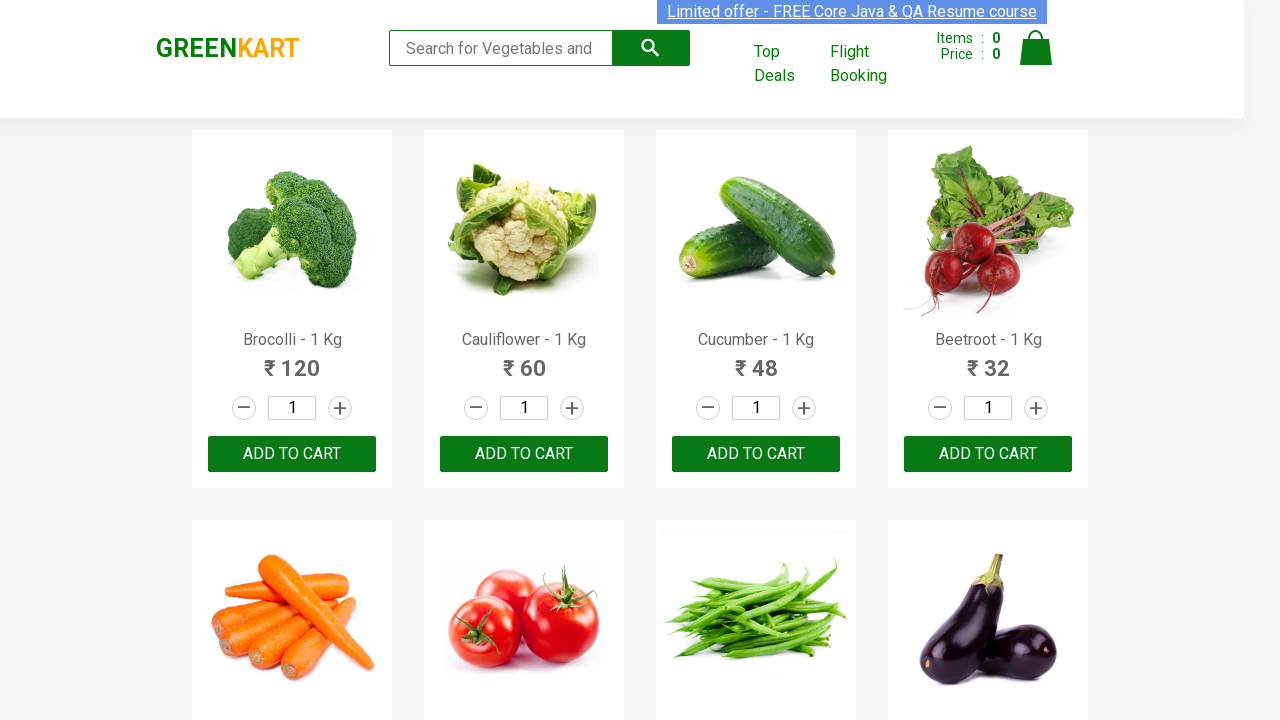

Retrieved all product name elements from page
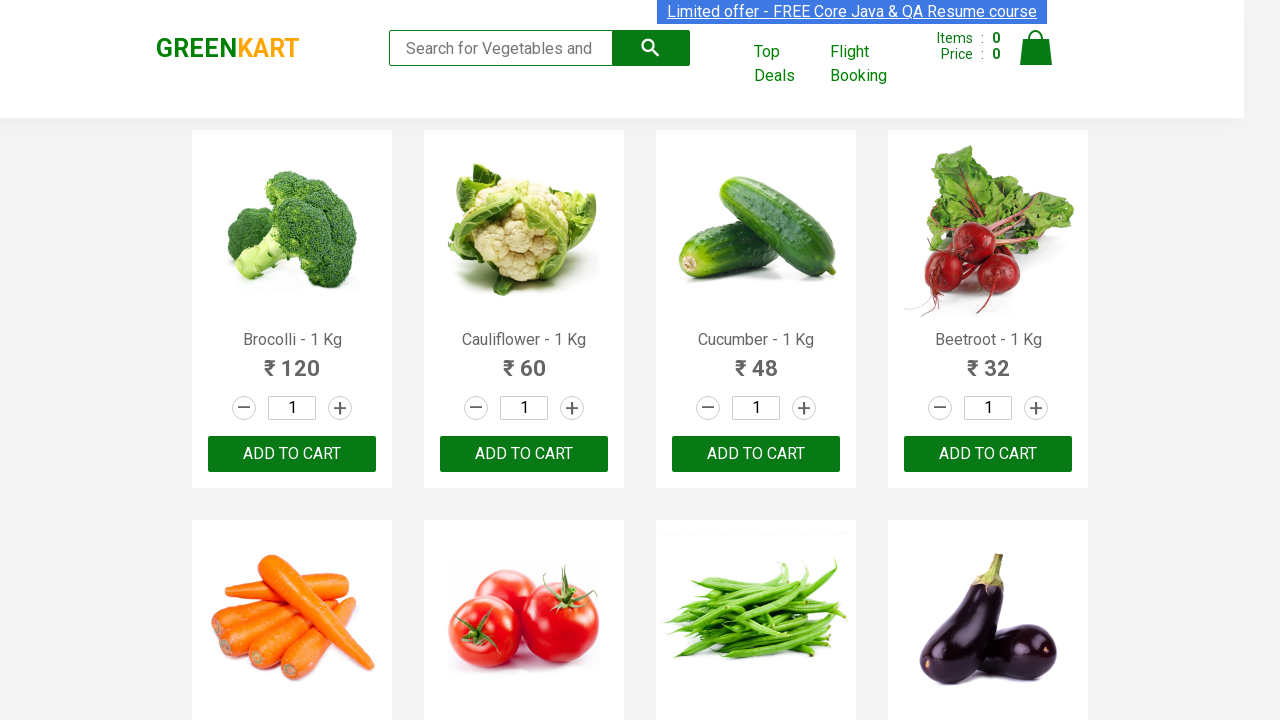

Clicked 'Add to Cart' button for Brocolli at (292, 454) on xpath=//div[@class='product-action']/button >> nth=0
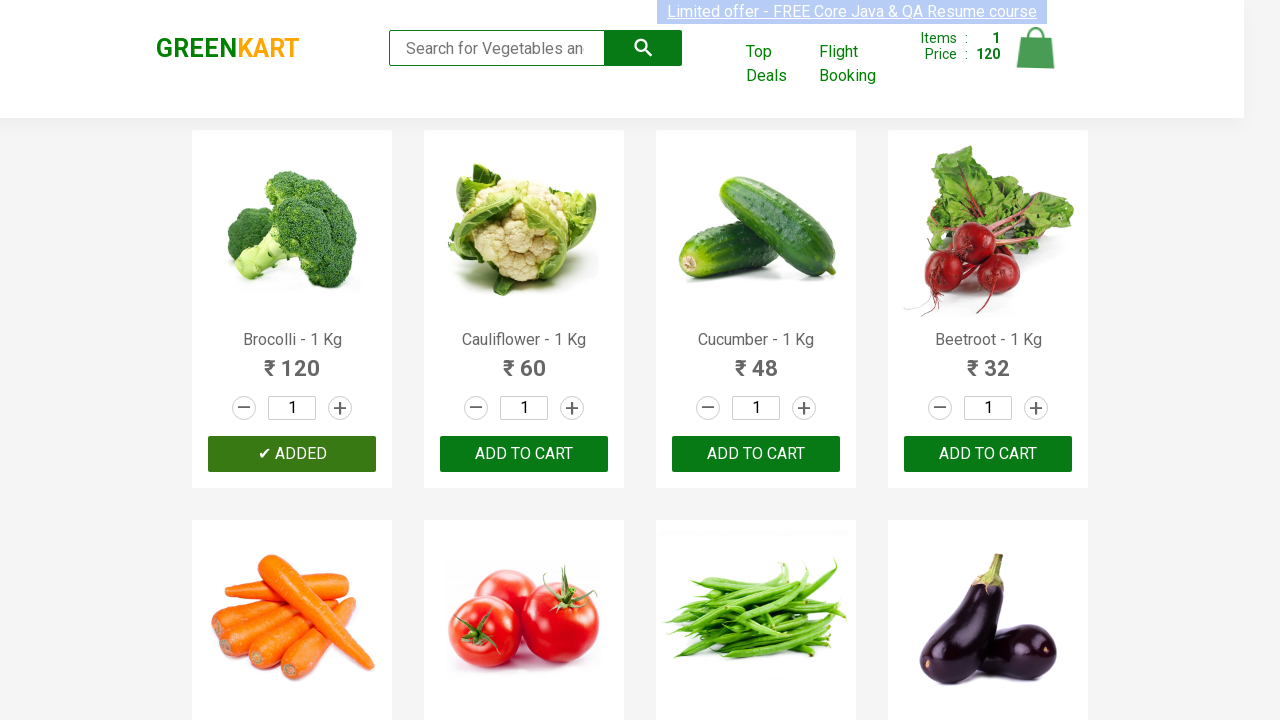

Clicked 'Add to Cart' button for Cucumber at (756, 454) on xpath=//div[@class='product-action']/button >> nth=2
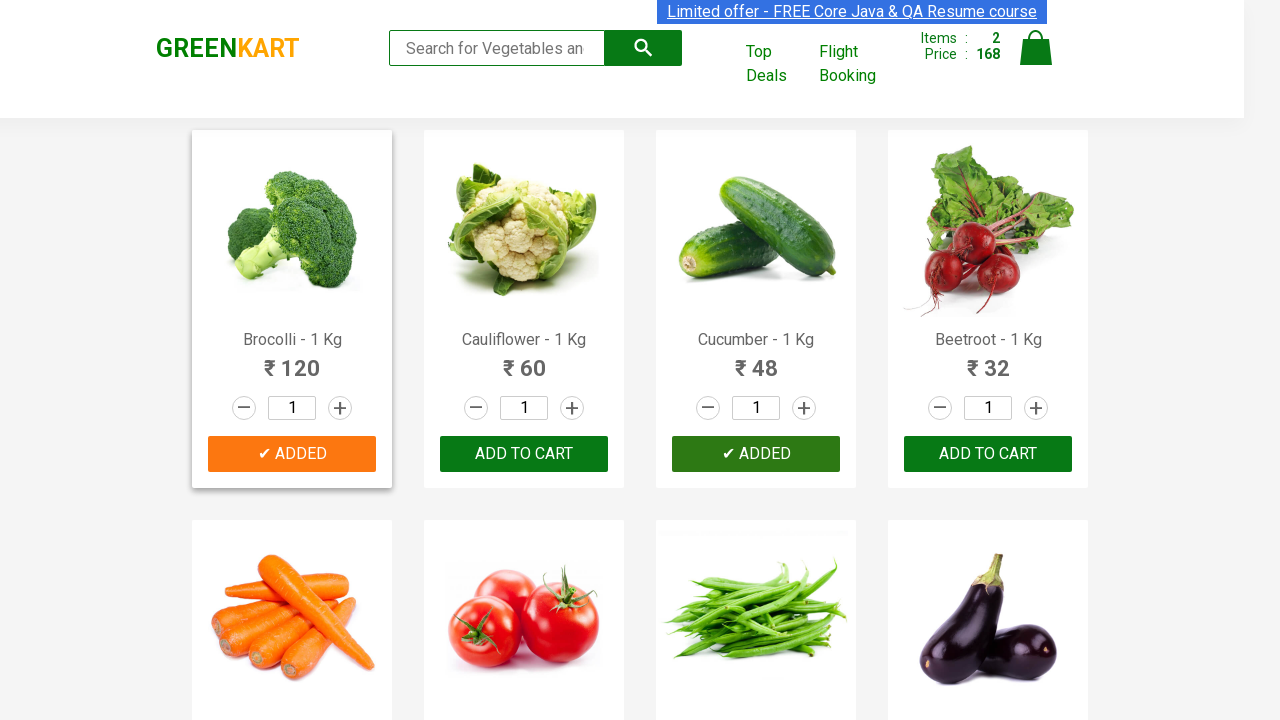

Waited 1 second for cart to update
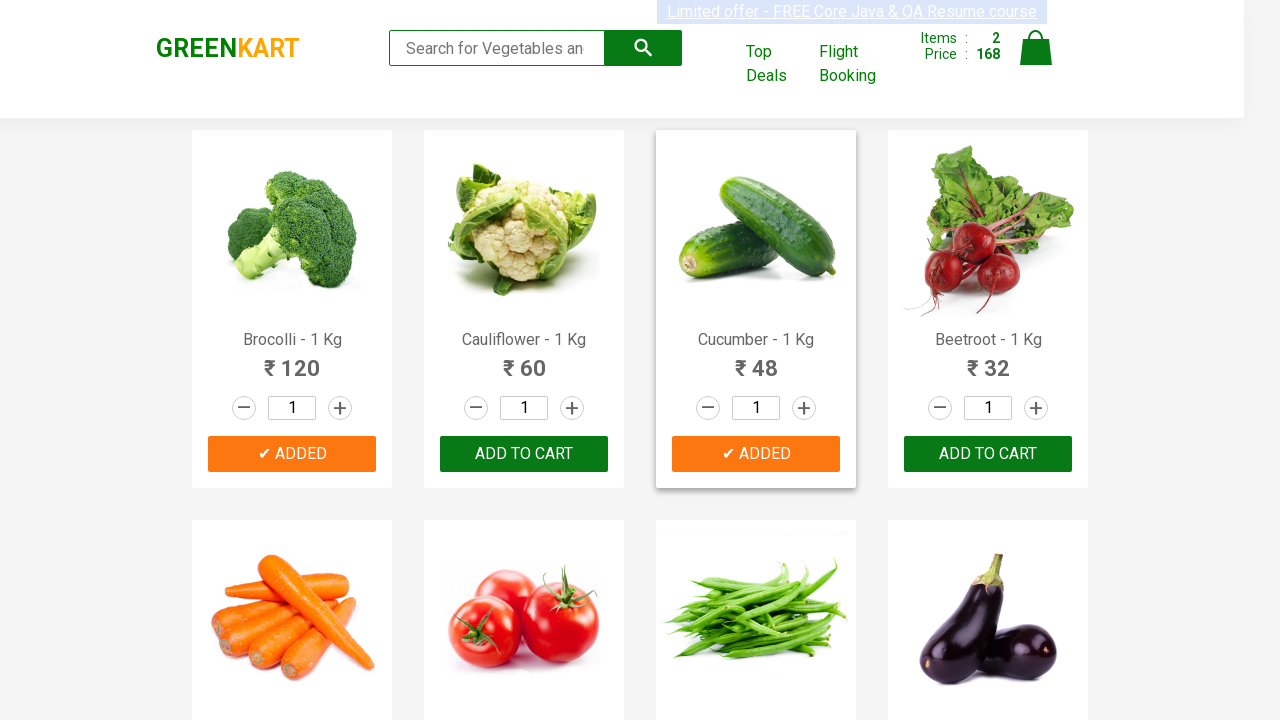

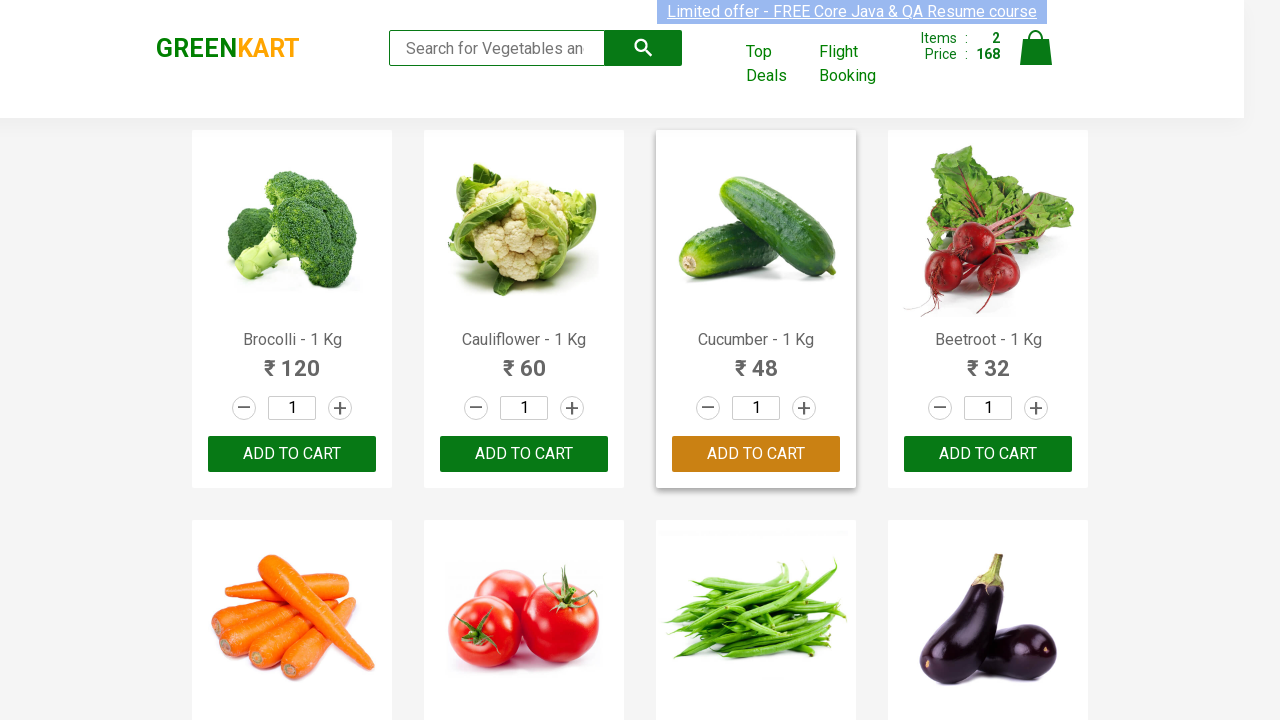